Tests click with selector replacement by clicking "Add Element" button and verifying element addition

Starting URL: https://the-internet.herokuapp.com/add_remove_elements/

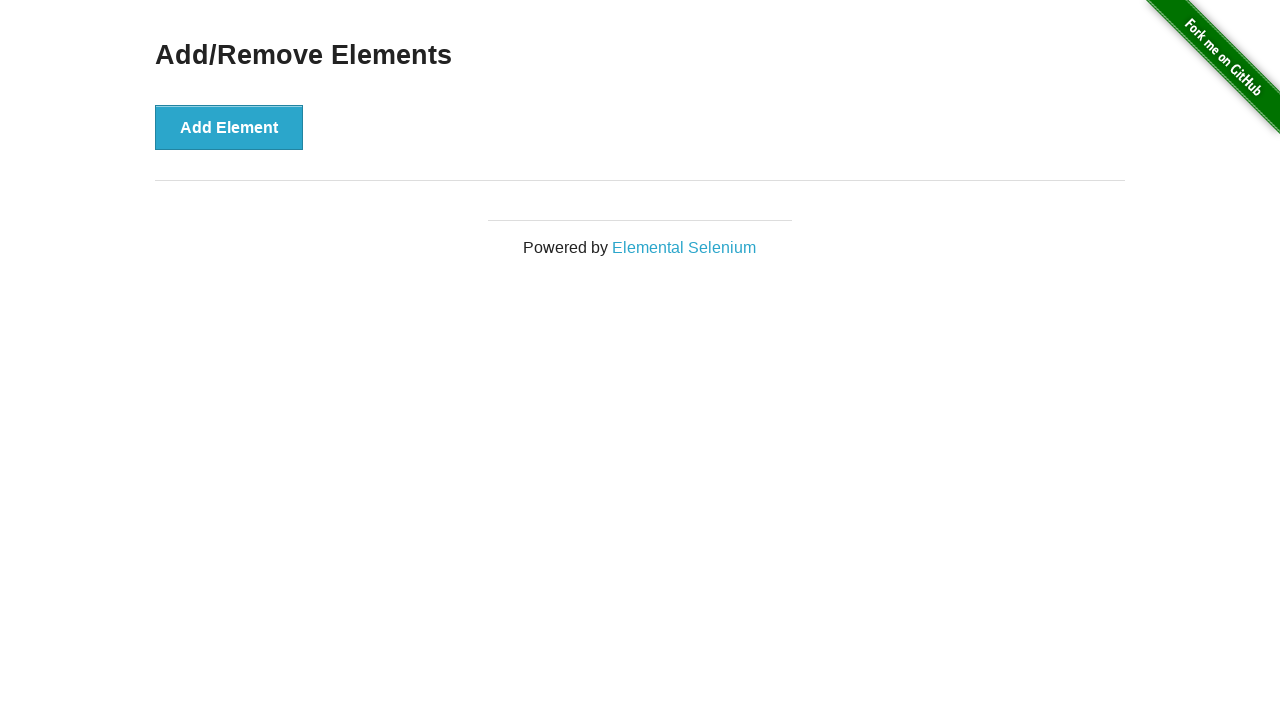

Waited for page to load with networkidle state
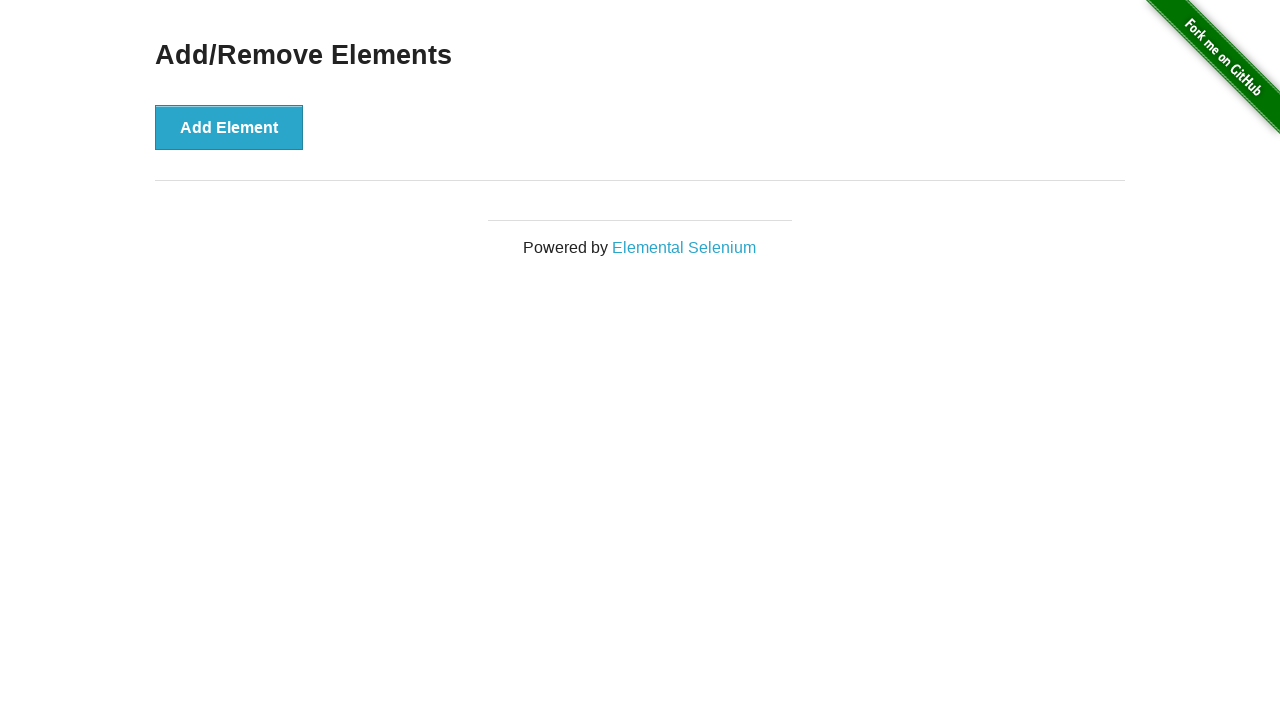

Verified no added elements exist initially
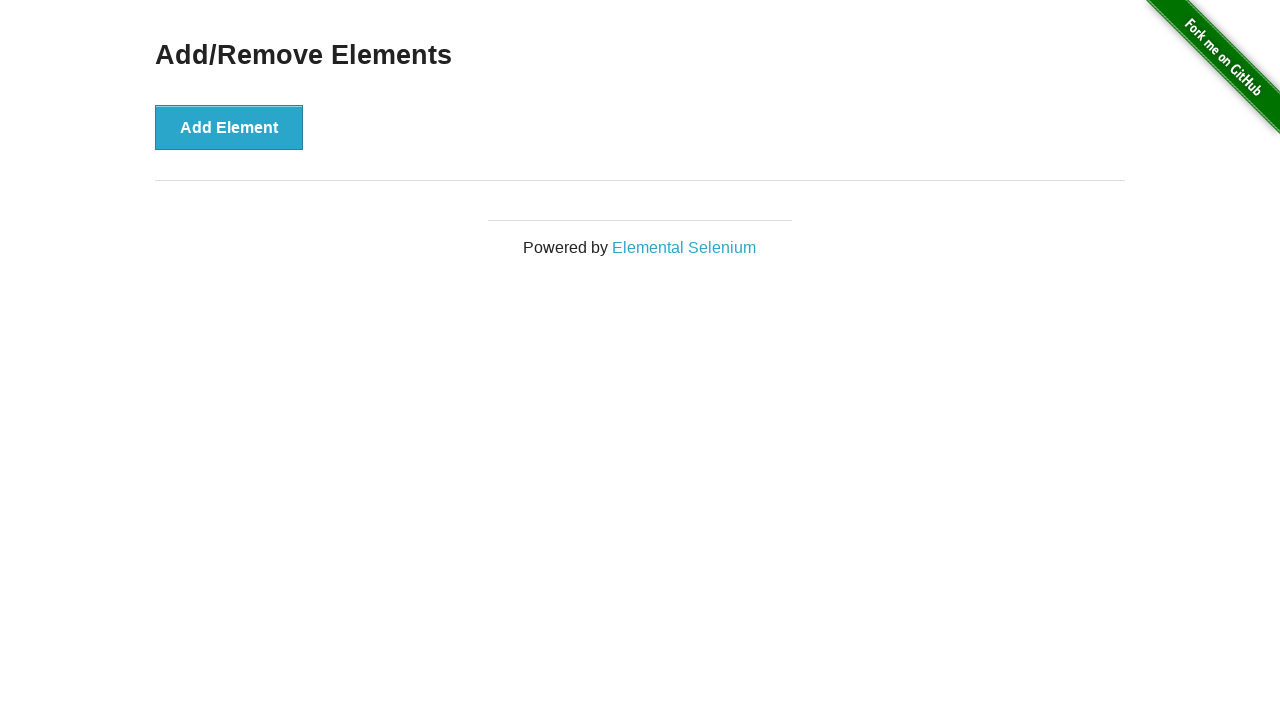

Clicked 'Add Element' button at (229, 127) on button:has-text('Add Element')
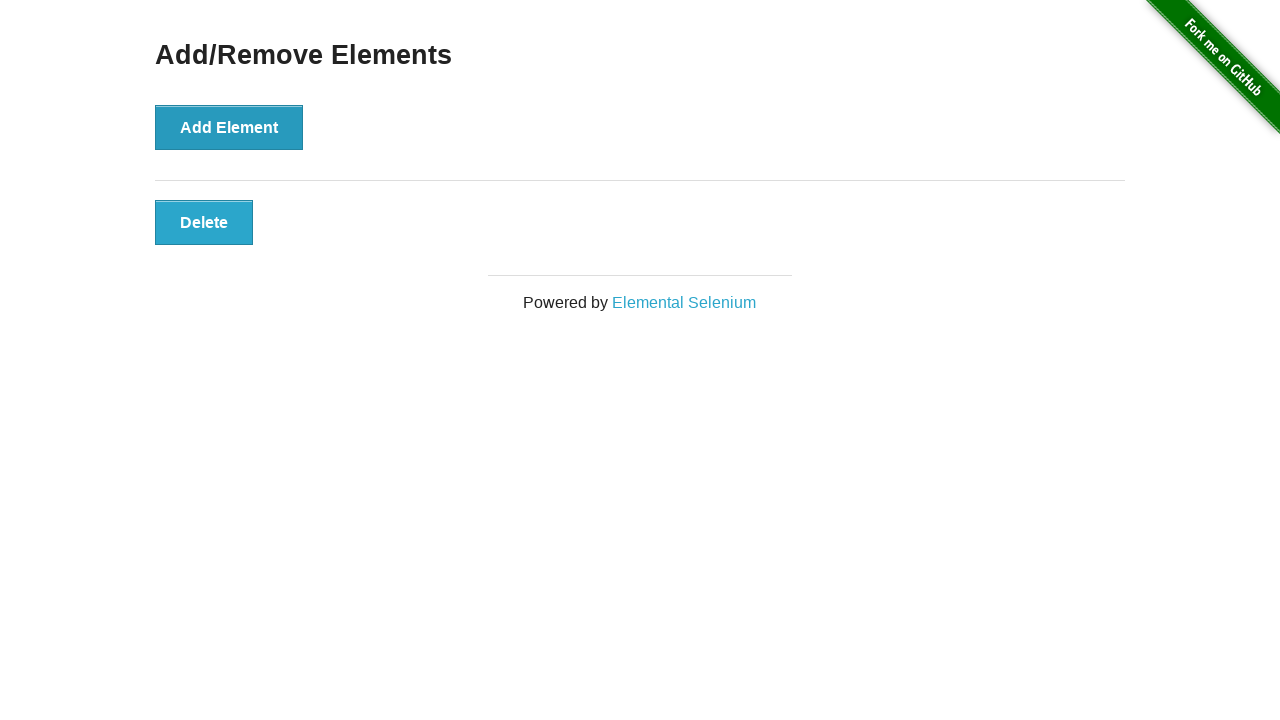

Verified element was successfully added
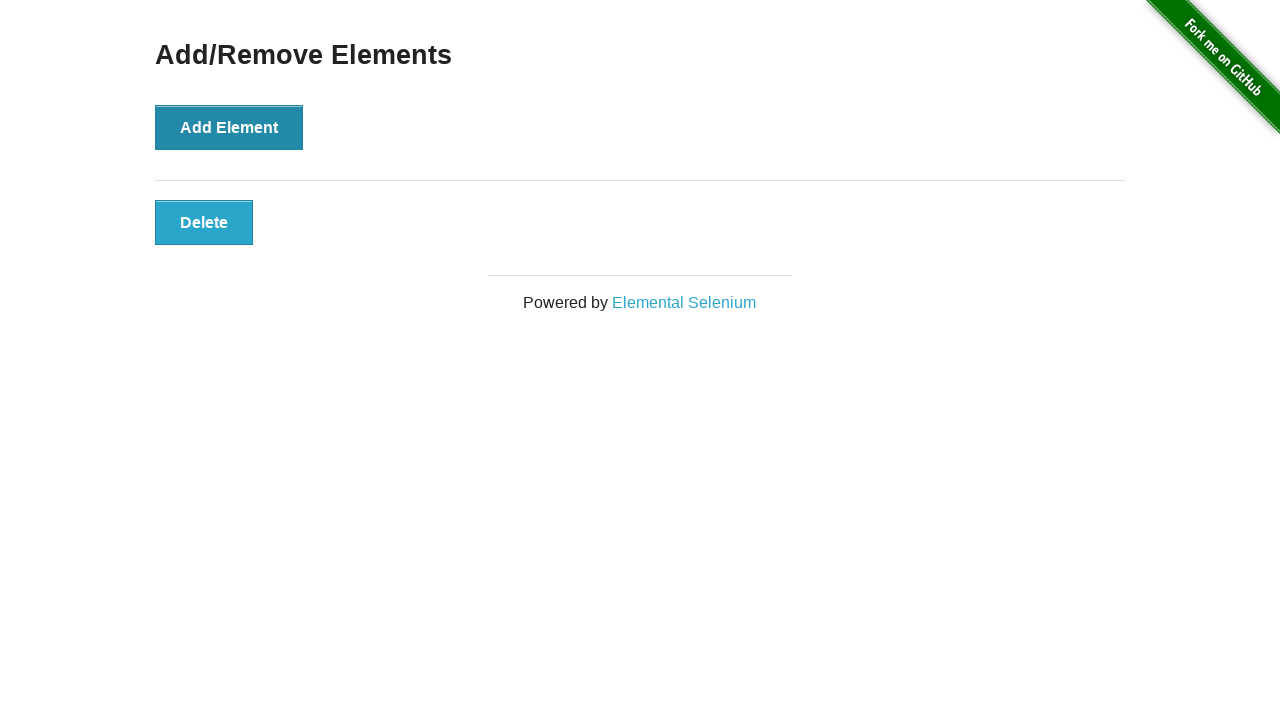

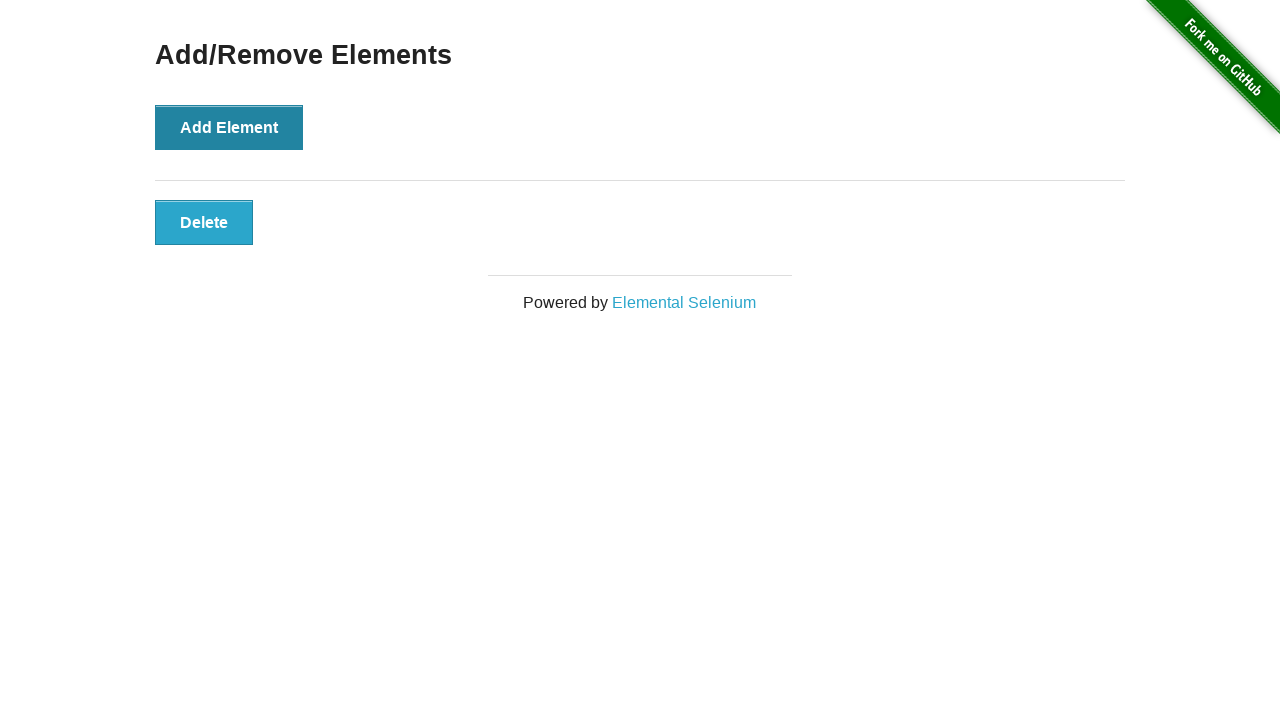